Tests checkbox functionality by checking if checkboxes are selected and clicking them if they are not, ensuring both checkboxes end up selected.

Starting URL: http://the-internet.herokuapp.com/checkboxes

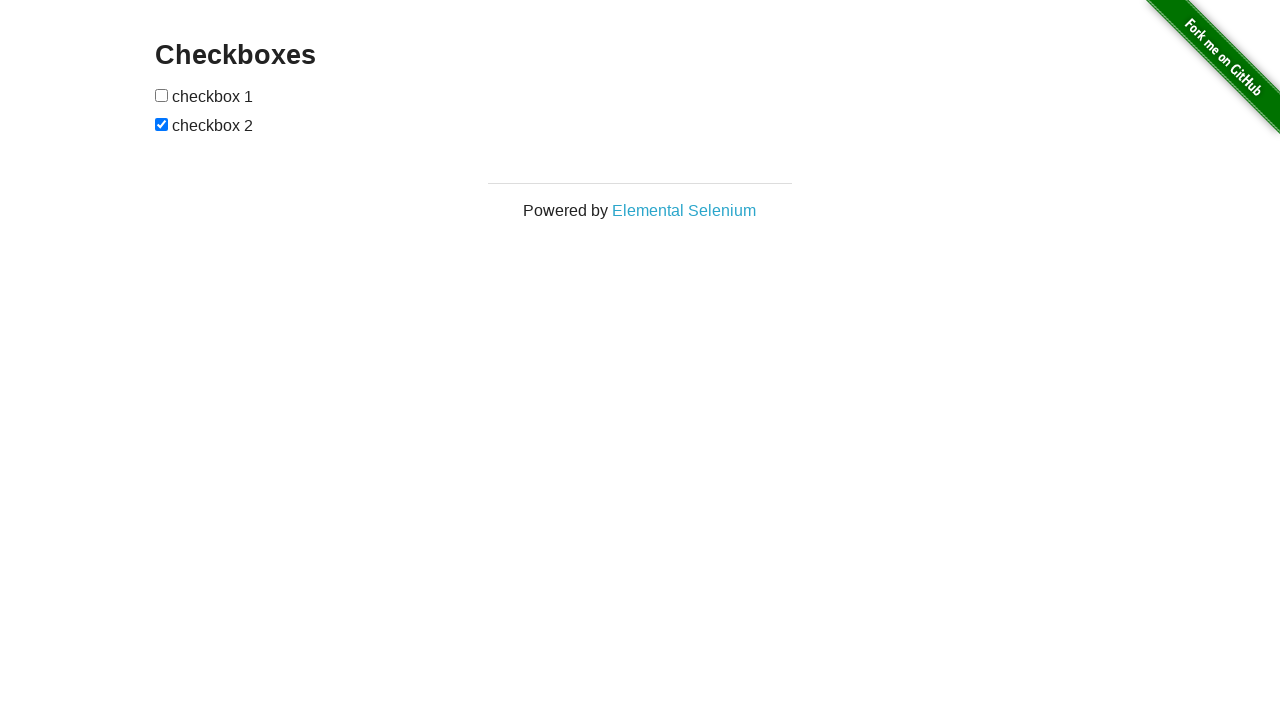

Navigated to checkbox test page
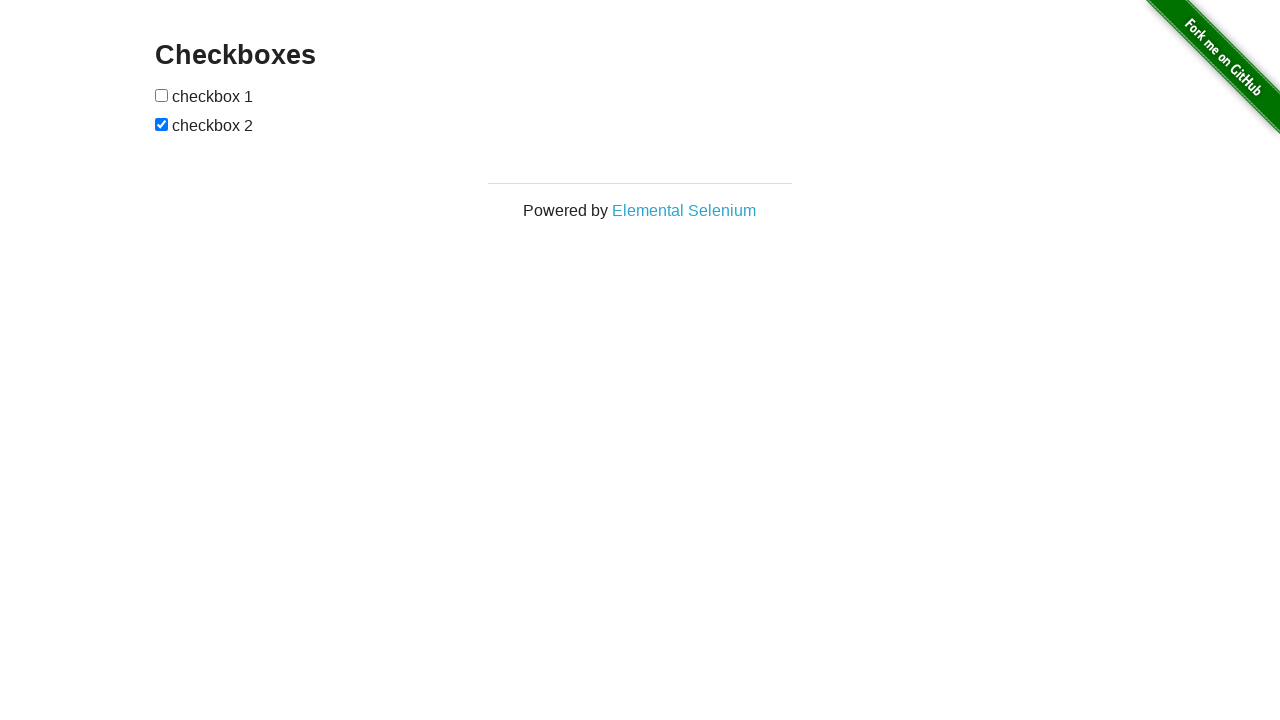

Located first checkbox element
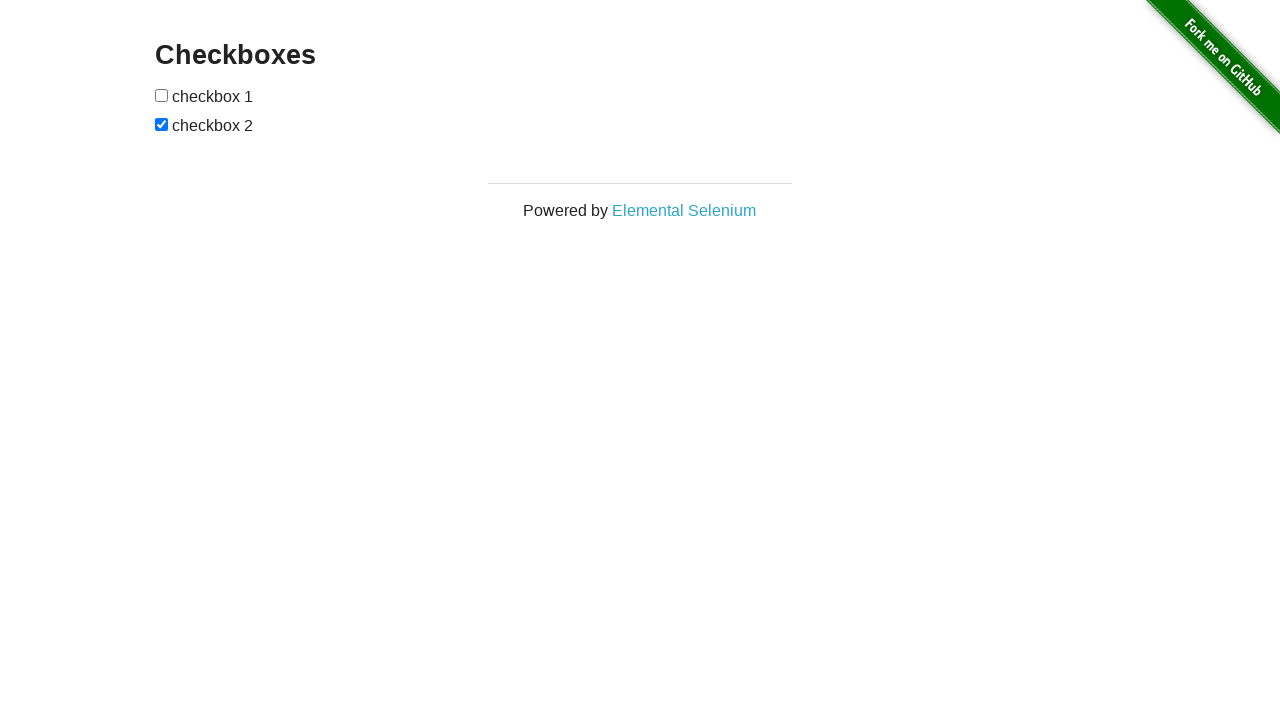

Checked first checkbox status - not selected
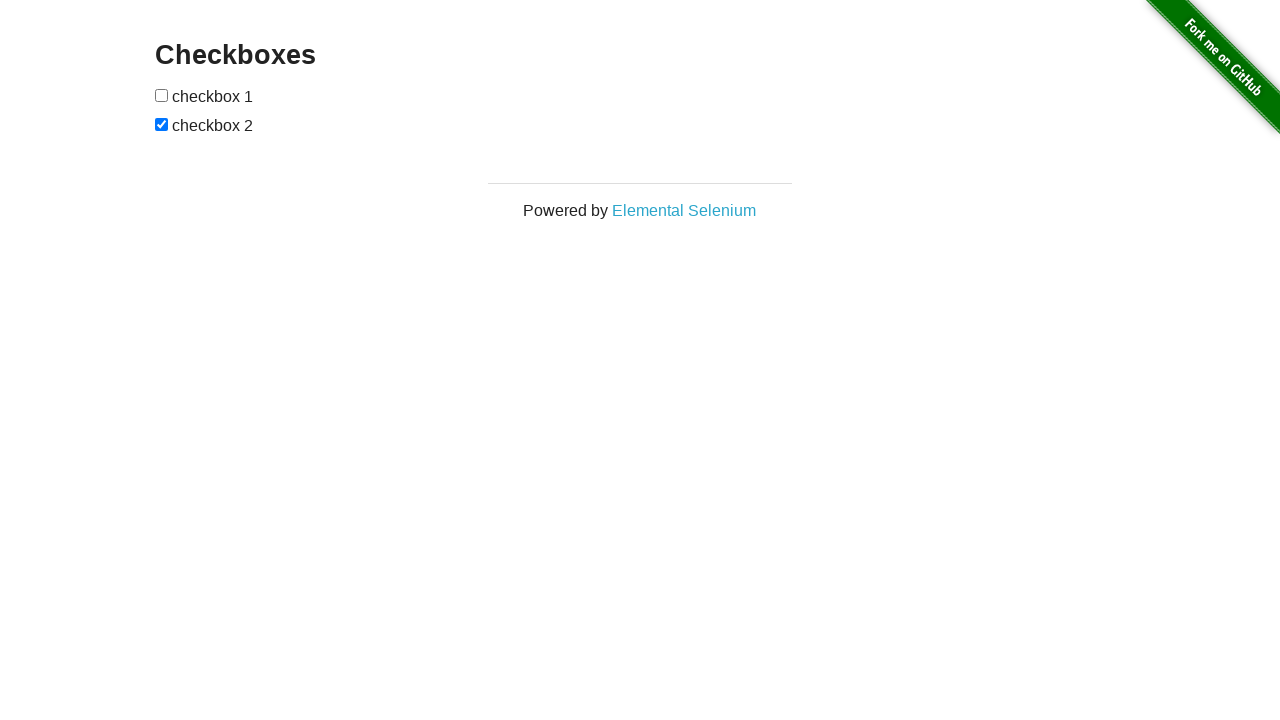

Clicked first checkbox to select it at (162, 95) on xpath=//*[@id='checkboxes']/input[1]
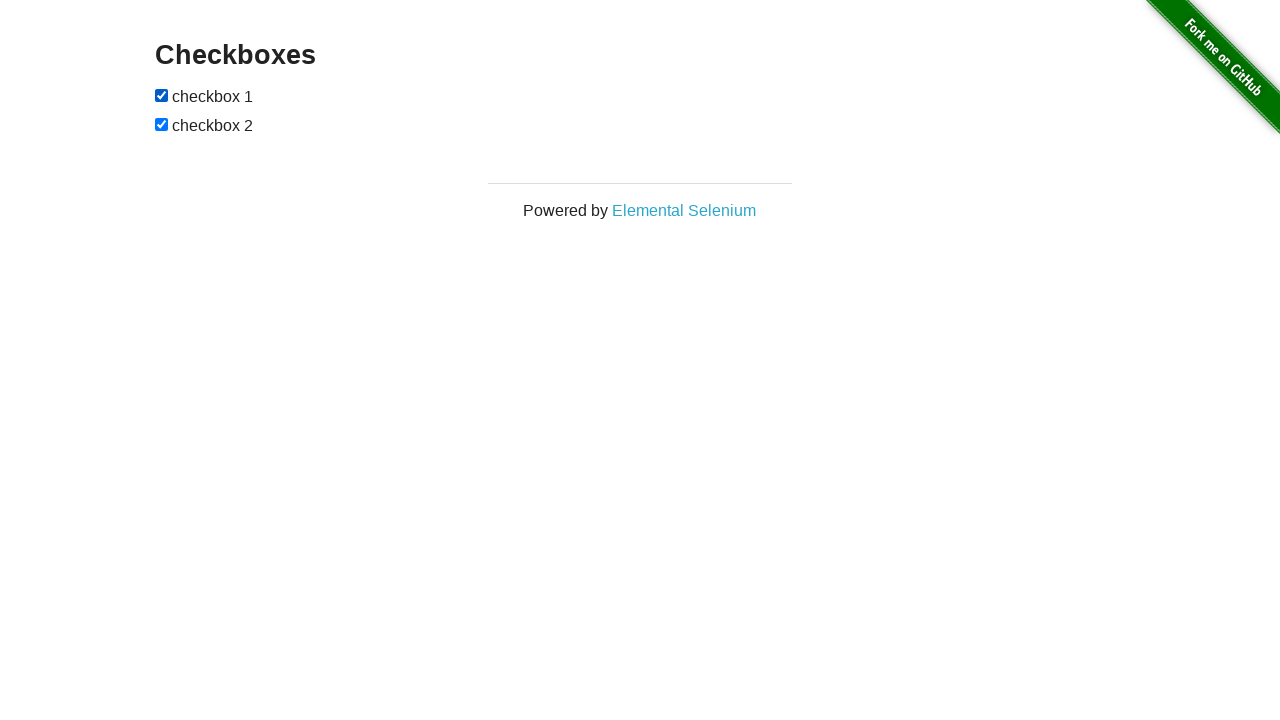

Located second checkbox element
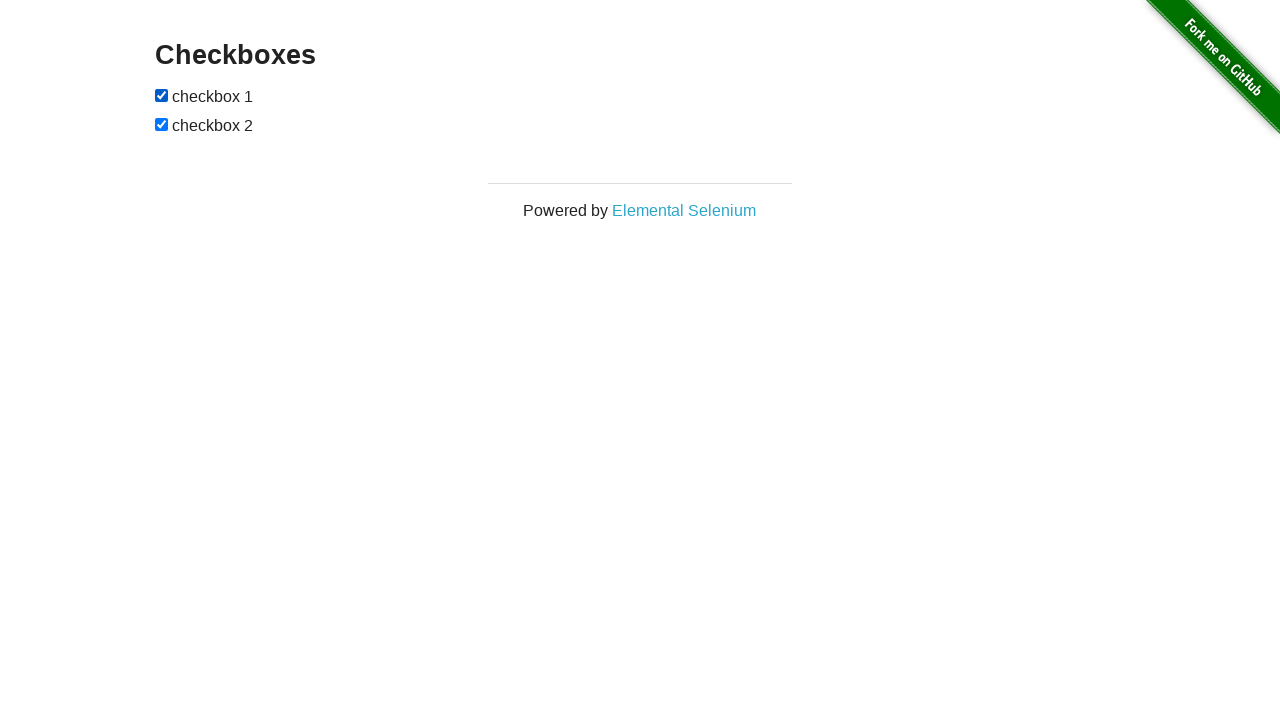

Checked second checkbox status - already selected
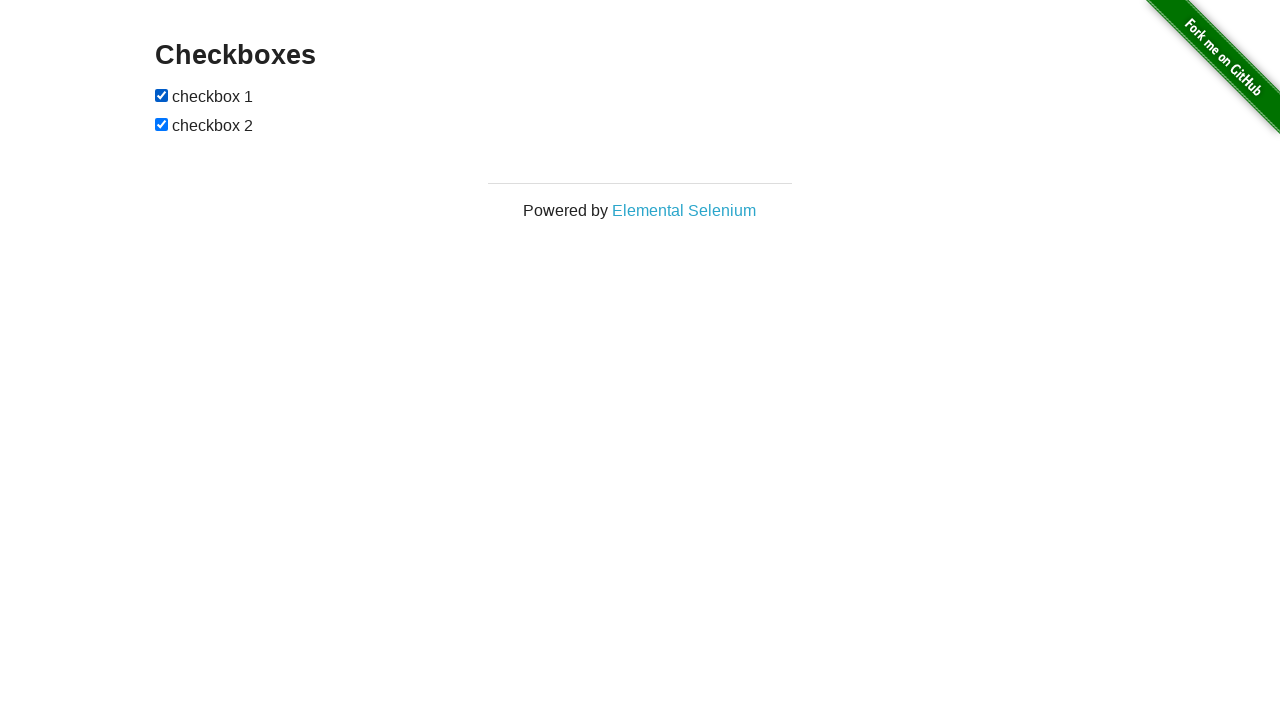

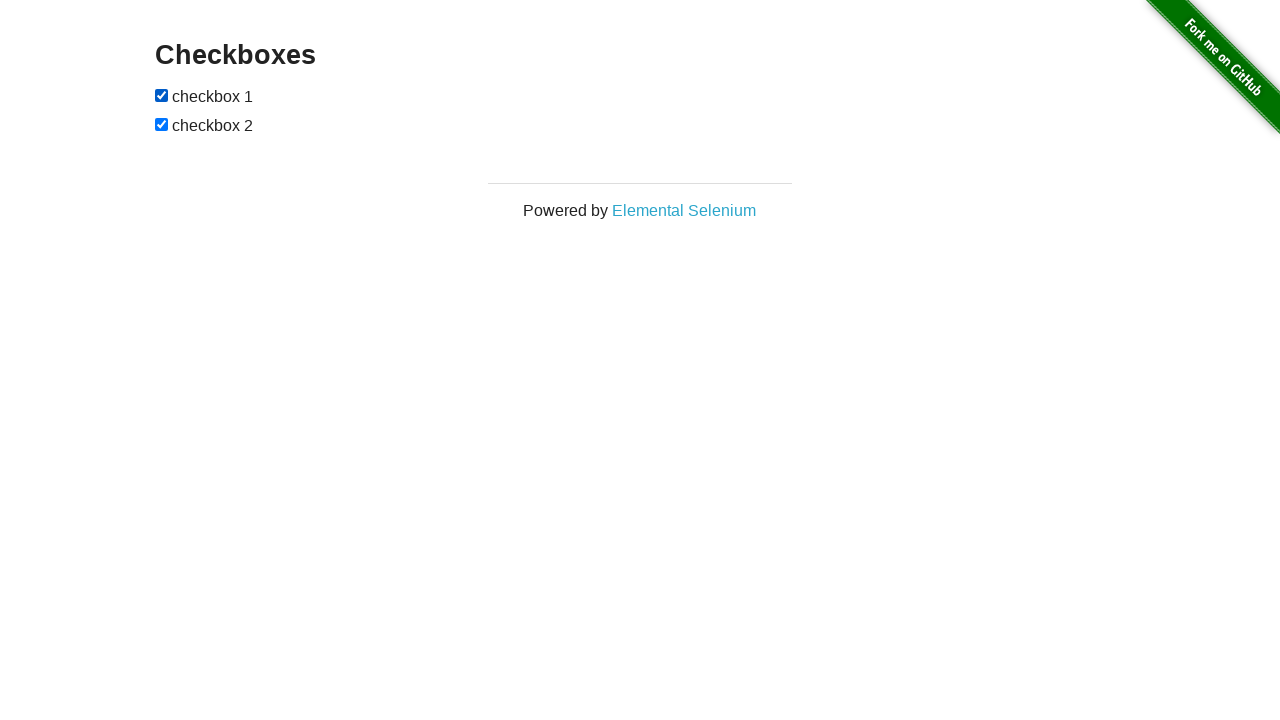